Tests window switching functionality by clicking a link that opens a new window and then switching to that new window to verify content

Starting URL: https://the-internet.herokuapp.com/windows

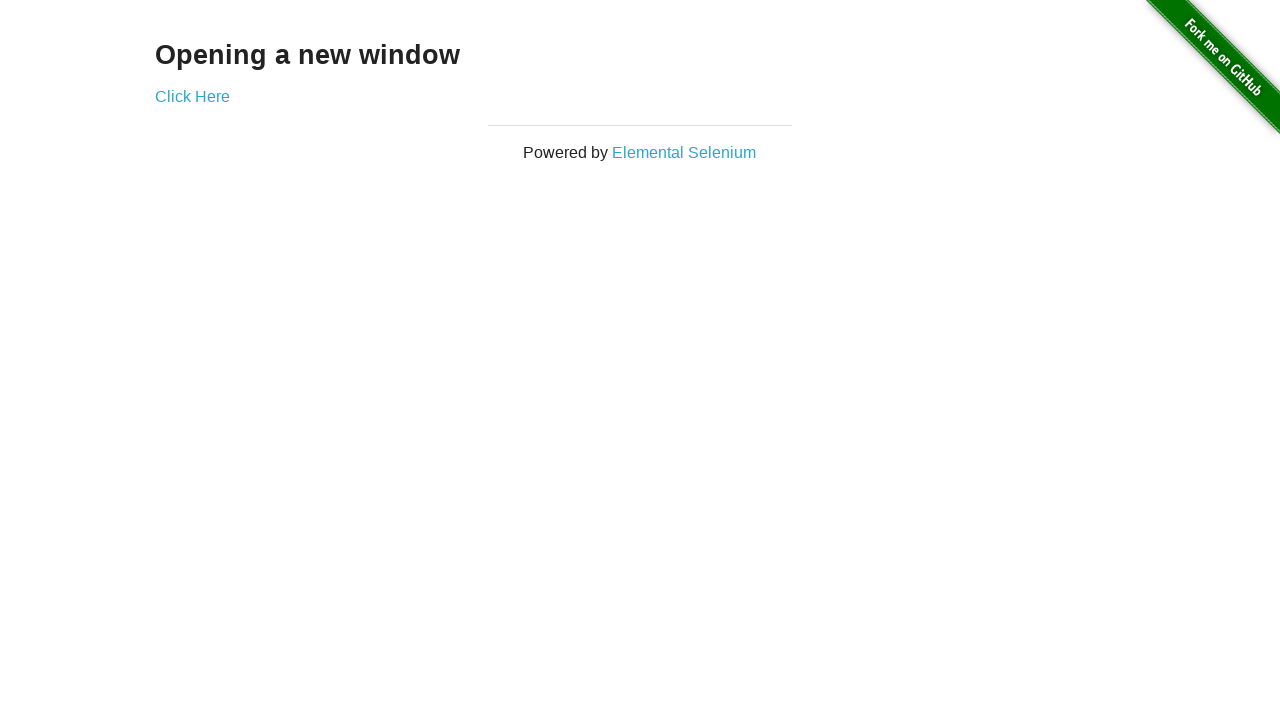

Clicked 'Click Here' link to open new window at (192, 96) on xpath=//a[.='Click Here']
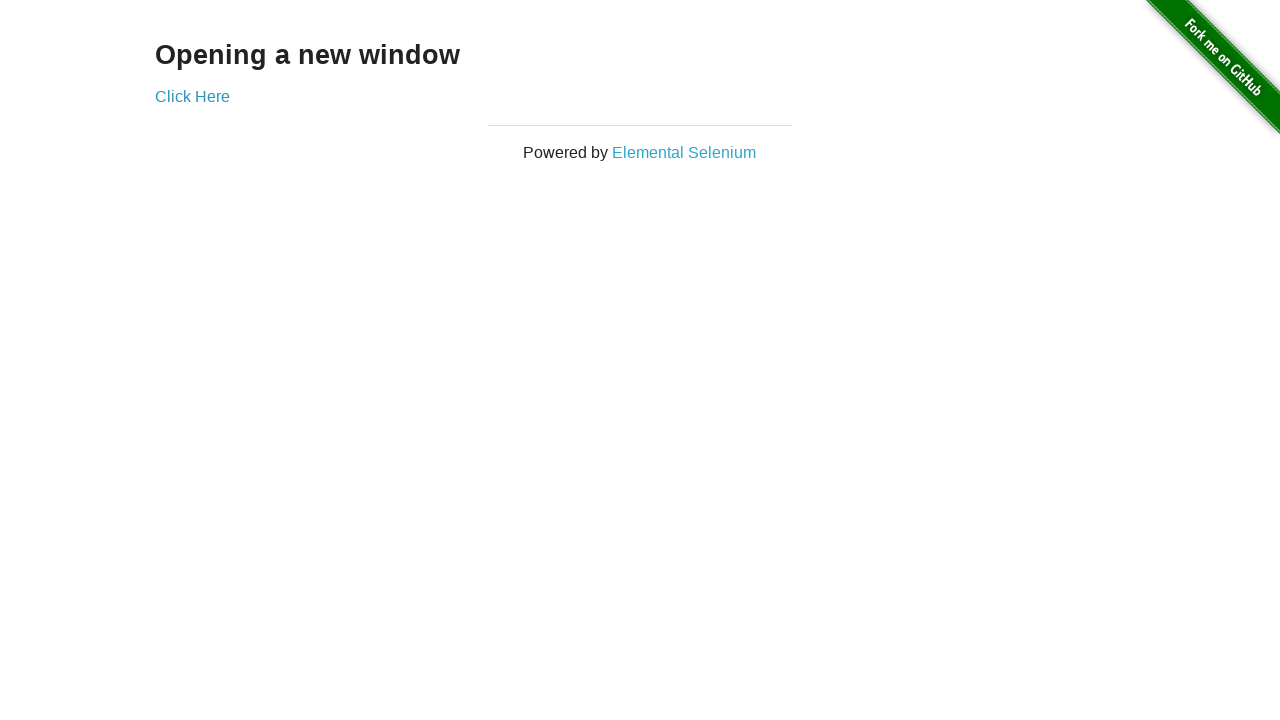

New window opened and captured
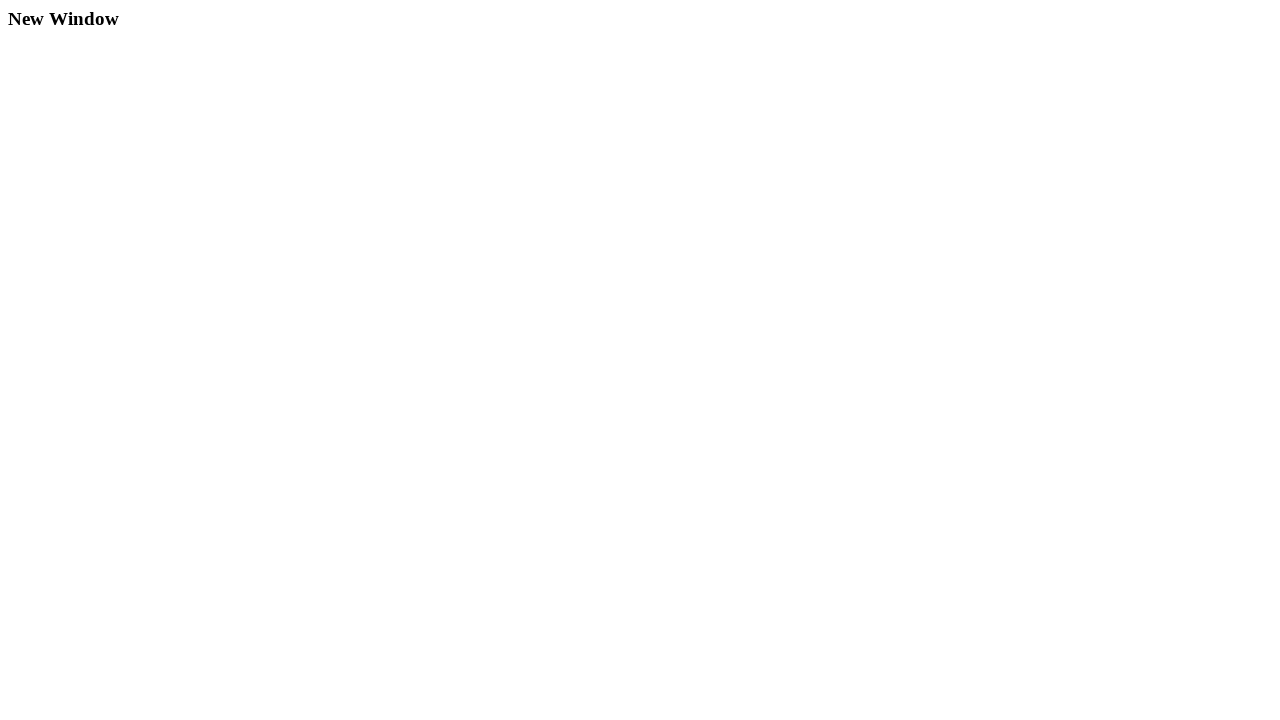

Retrieved main window header text: 'Opening a new window'
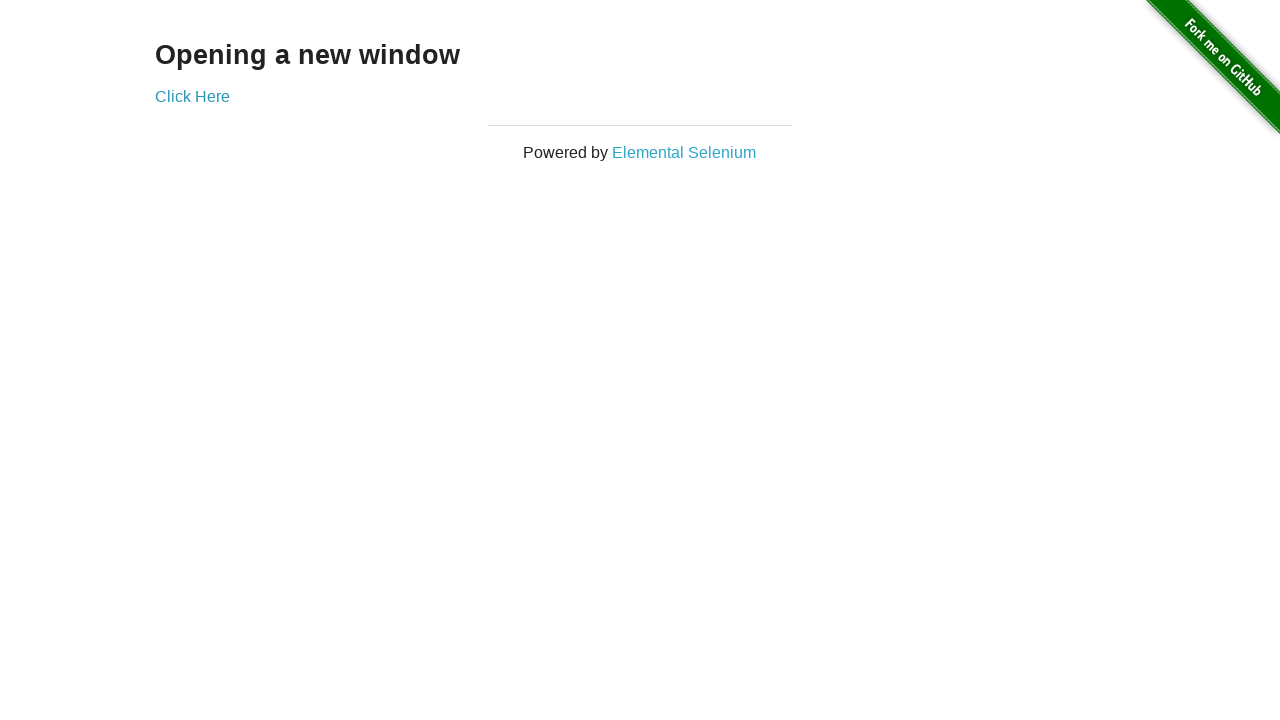

Retrieved new window header text: 'New Window'
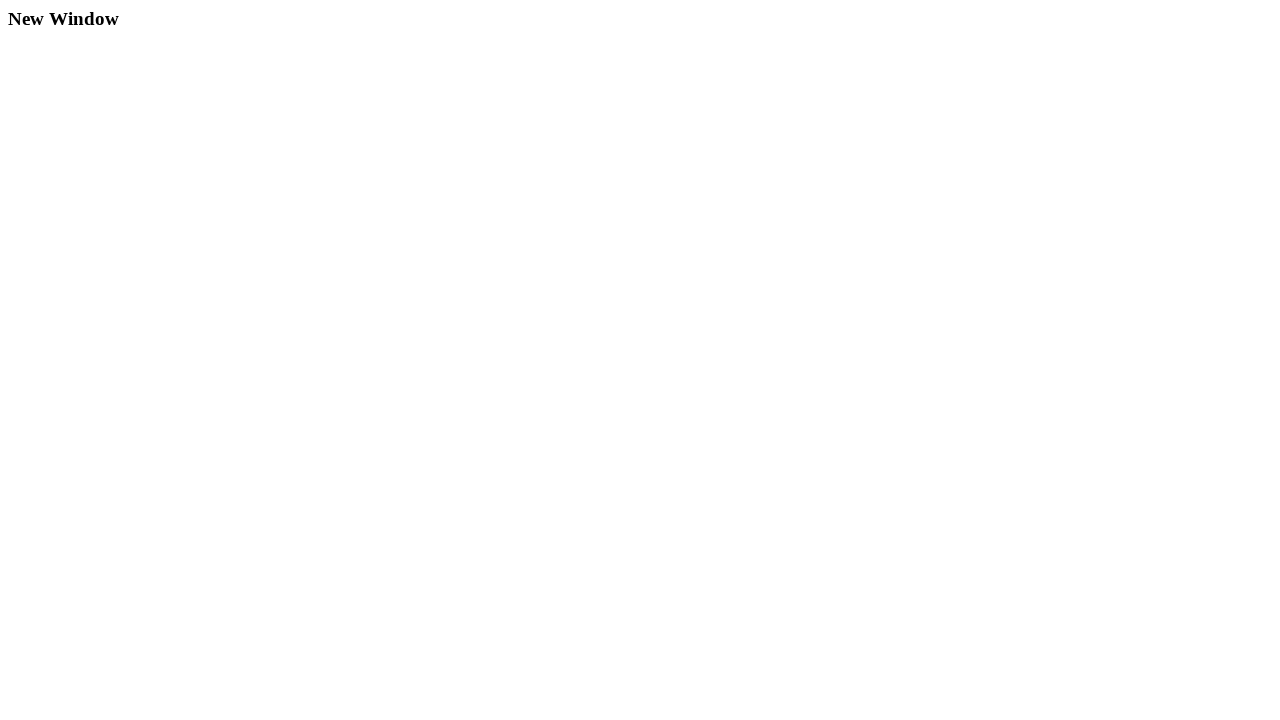

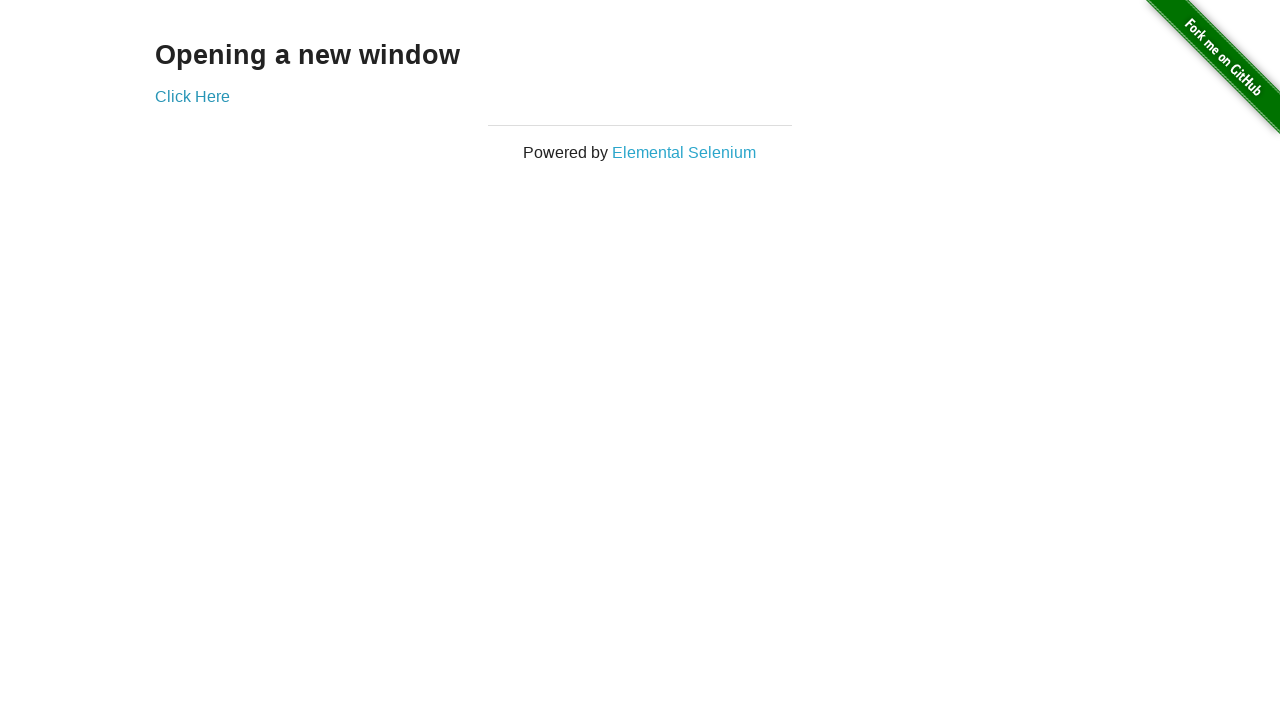